Tests radio button interactions on a practice website by selecting favorite browser options, checking default selection states, and clicking on unselected radio buttons

Starting URL: https://www.leafground.com/radio.xhtml

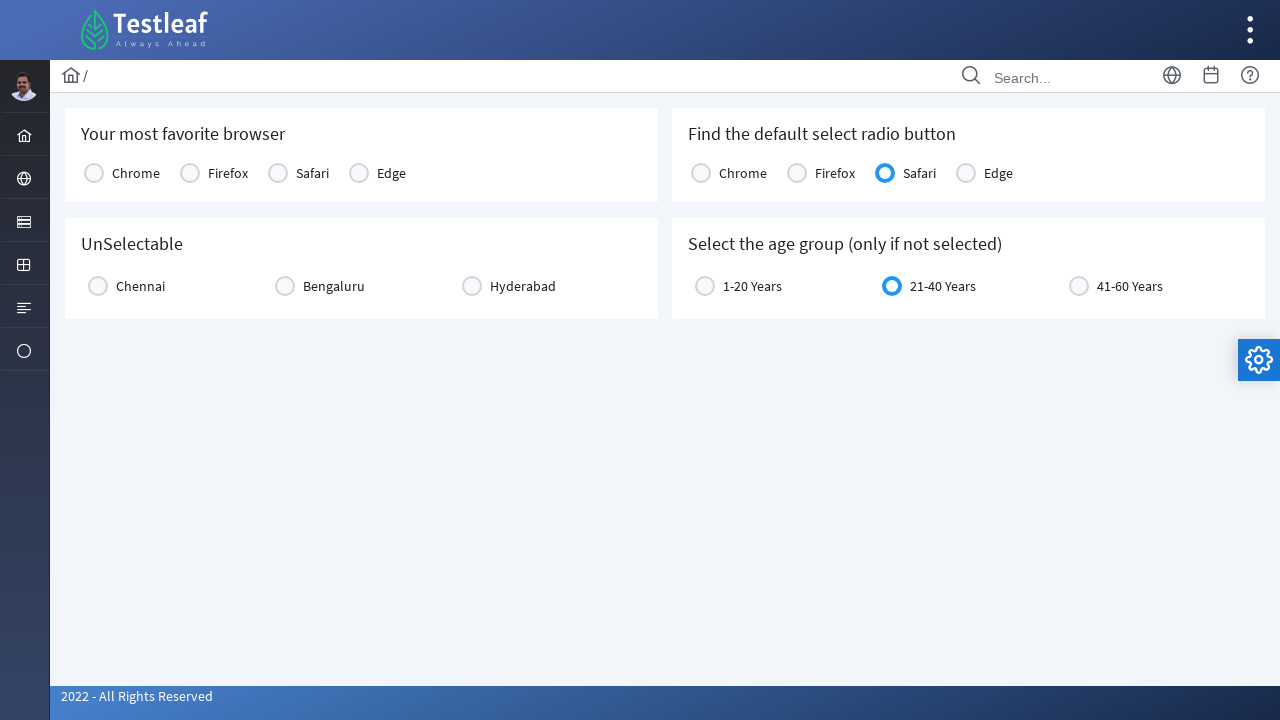

Waited for page to load (networkidle state)
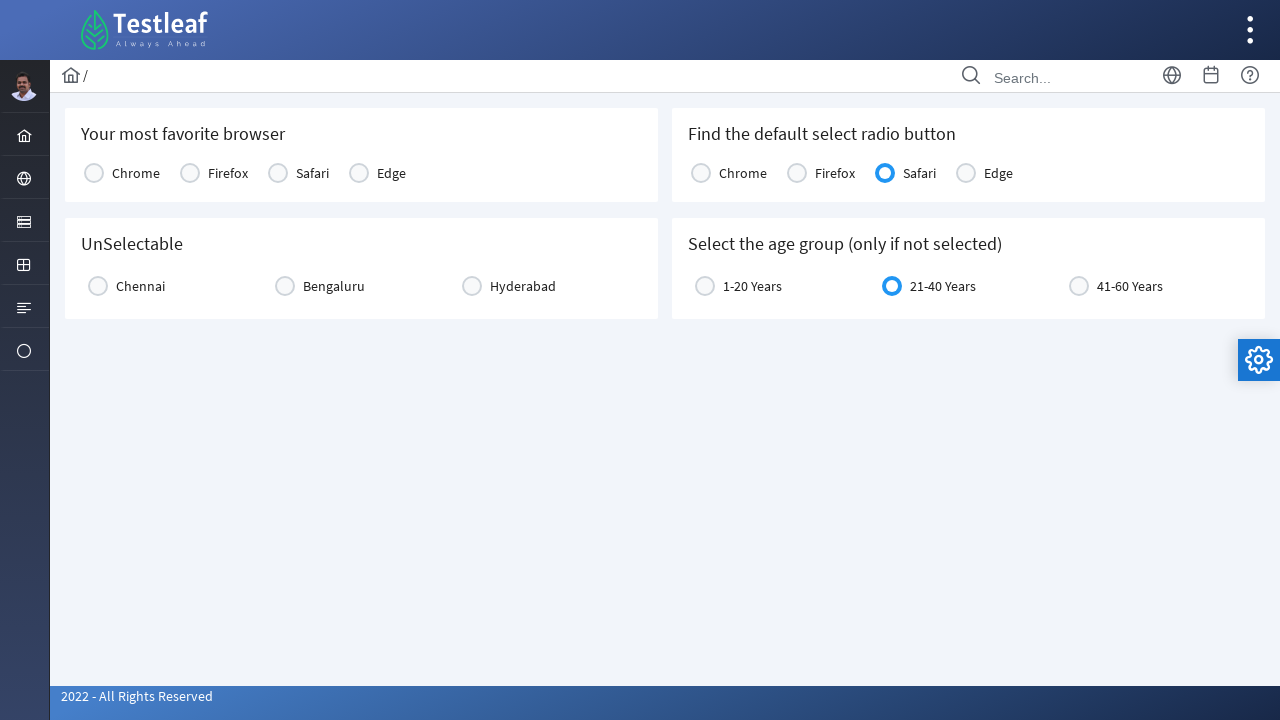

Selected Firefox as favorite browser at (190, 173) on xpath=/html/body/div[1]/div[5]/div[2]/form/div/div[1]/div[1]/div/div/table/tbody
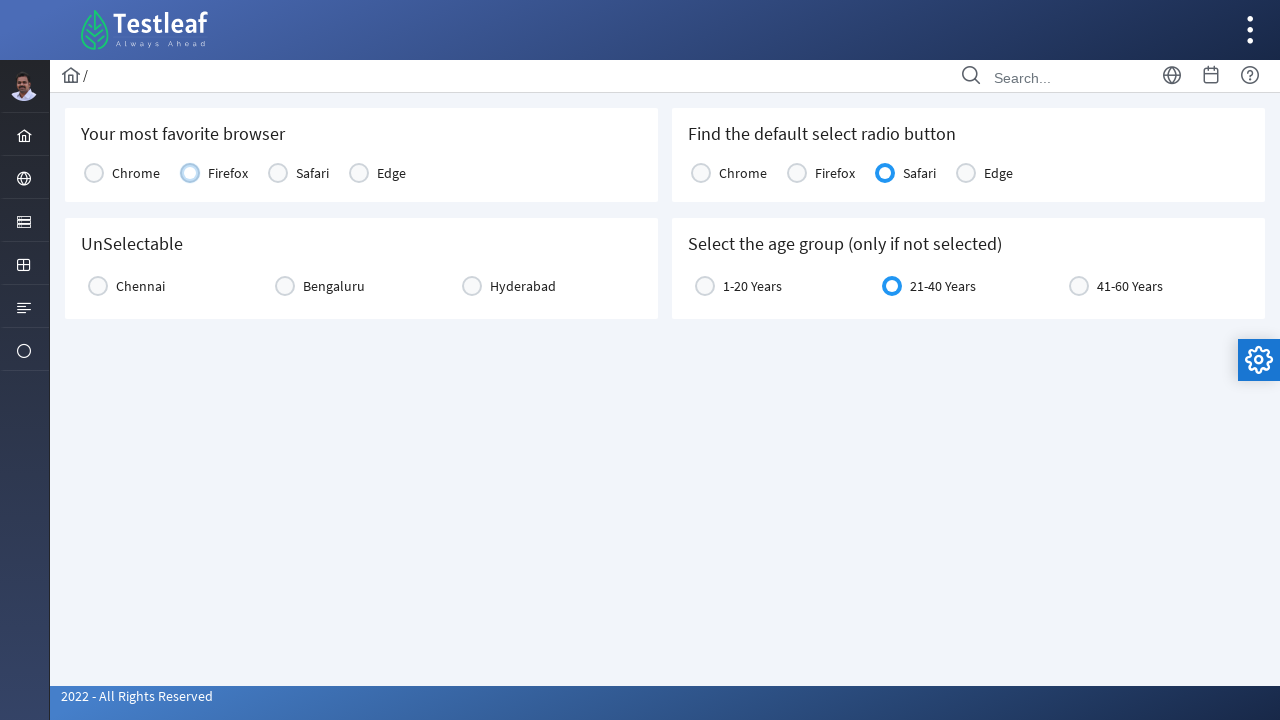

Clicked on unselectable radio button area at (98, 286) on xpath=/html/body/div[1]/div[5]/div[2]/form/div/div[1]/div[2]/div/div/div/div/div
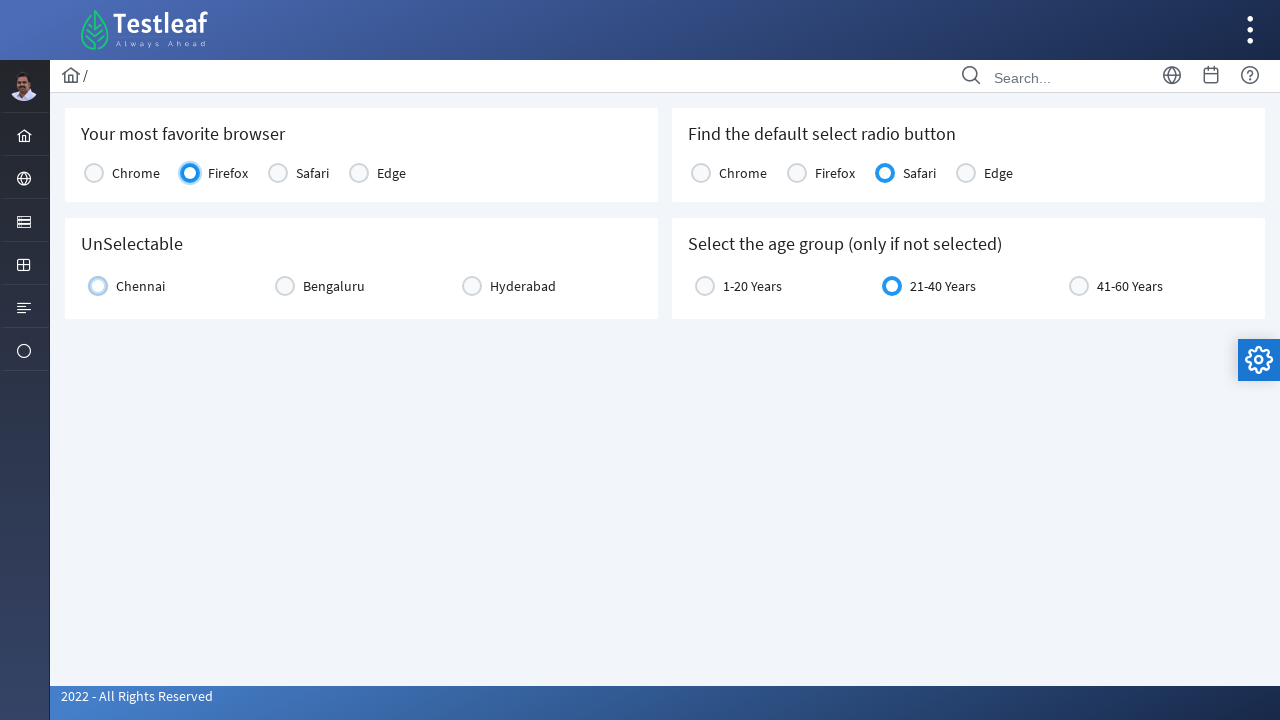

Clicked on first radio button in the 'not selected' section at (705, 286) on xpath=/html/body/div[1]/div[5]/div[2]/form/div/div[2]/div[2]/div/div/div/div/div
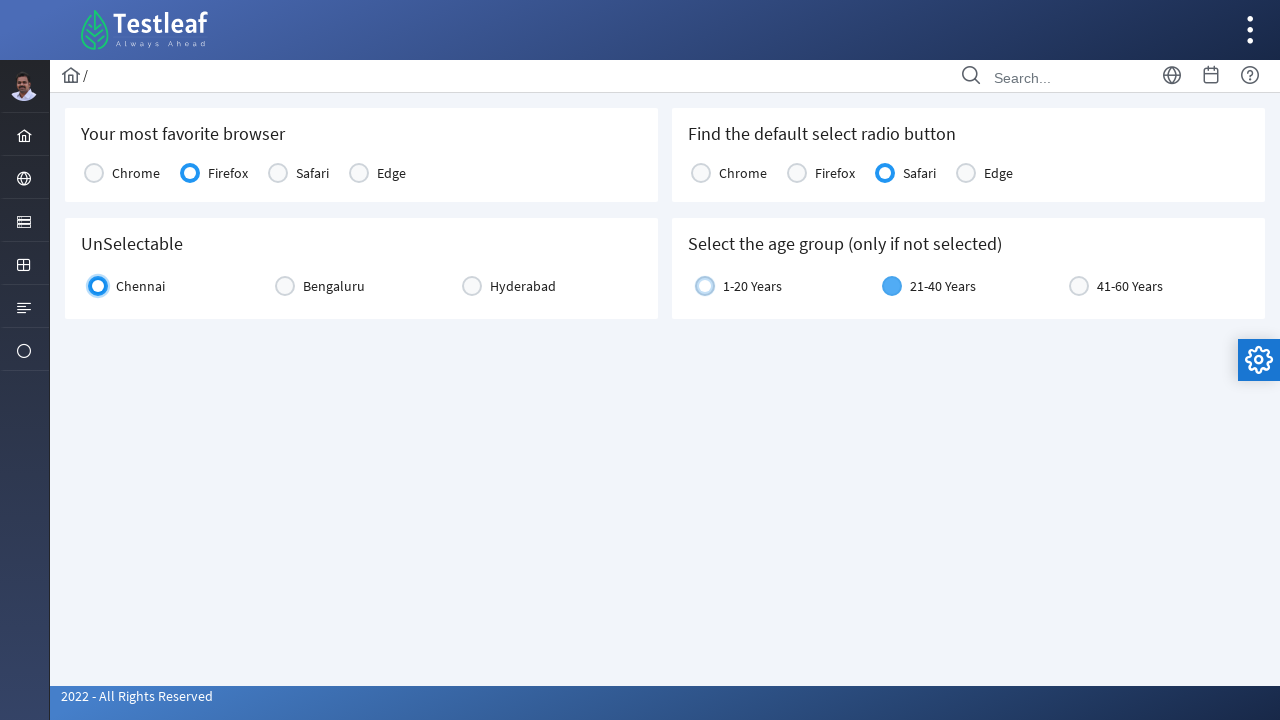

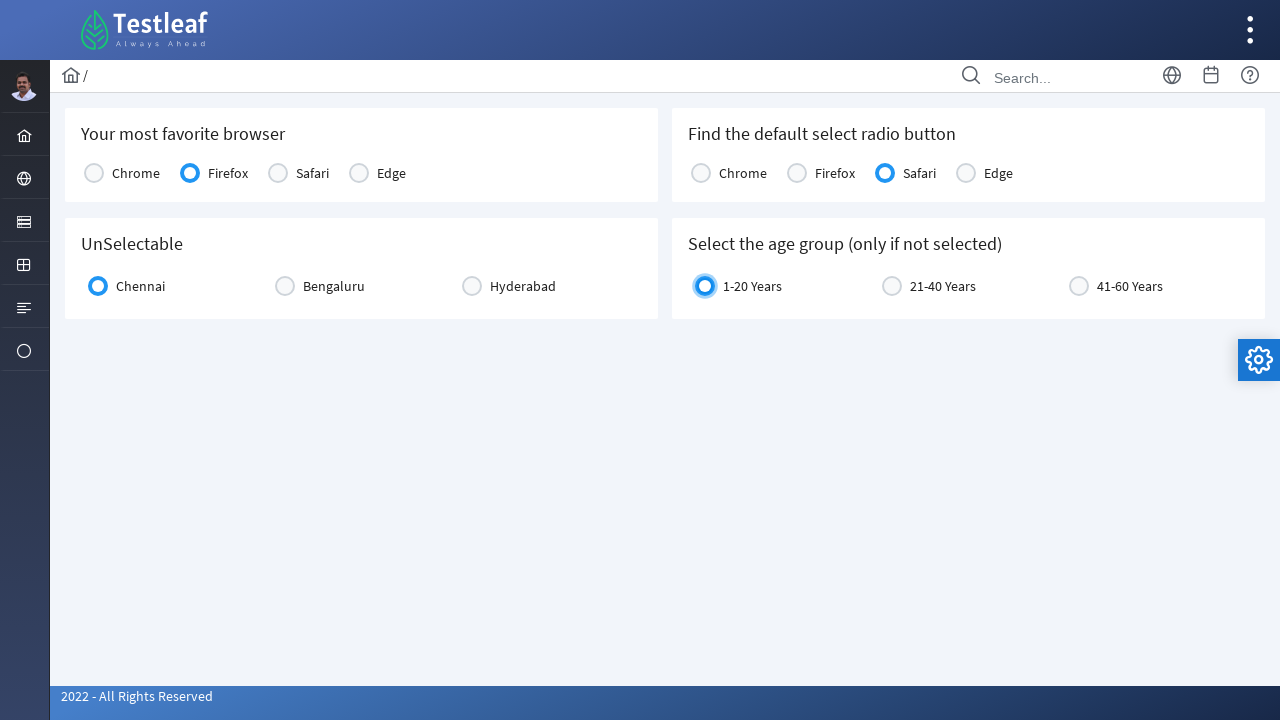